Tests booking.com search functionality by searching for hotels in London, scrolling to the 10th hotel result, and modifying its visual styling using JavaScript to change background and text colors.

Starting URL: https://booking.com/

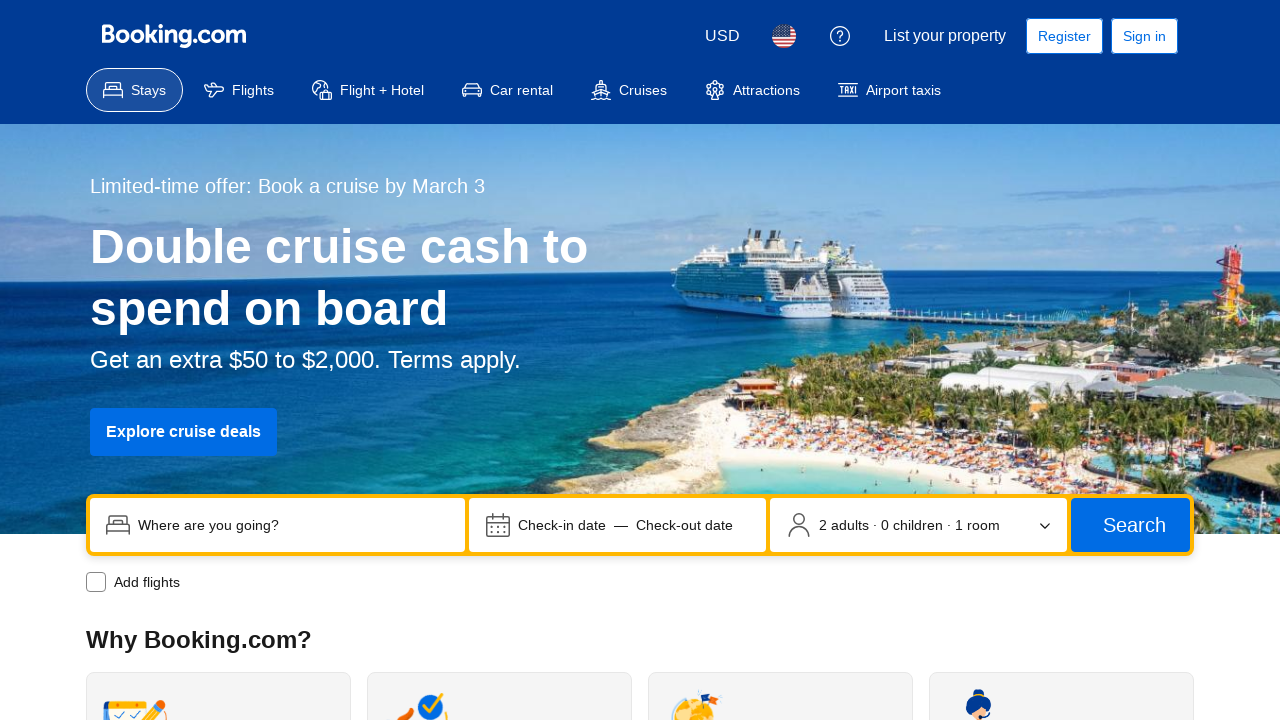

Filled search box with 'London' on input[name='ss']
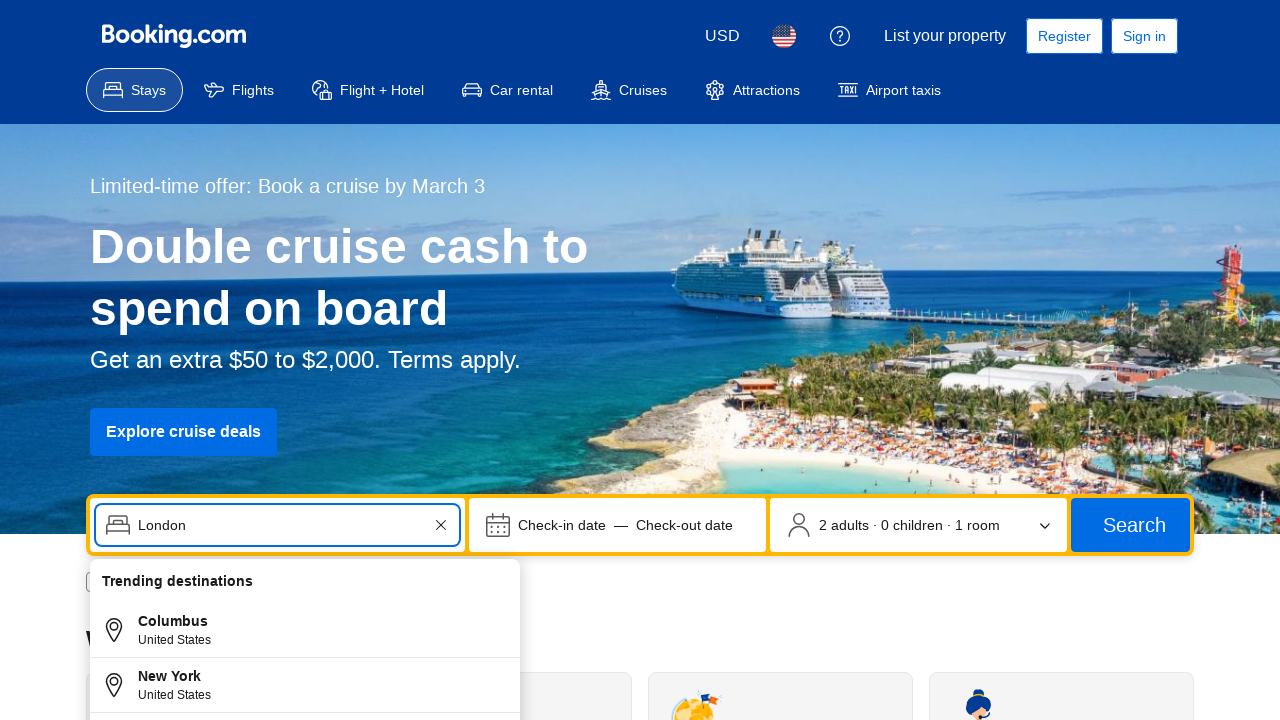

Clicked search/submit button at (1130, 525) on button[type='submit']
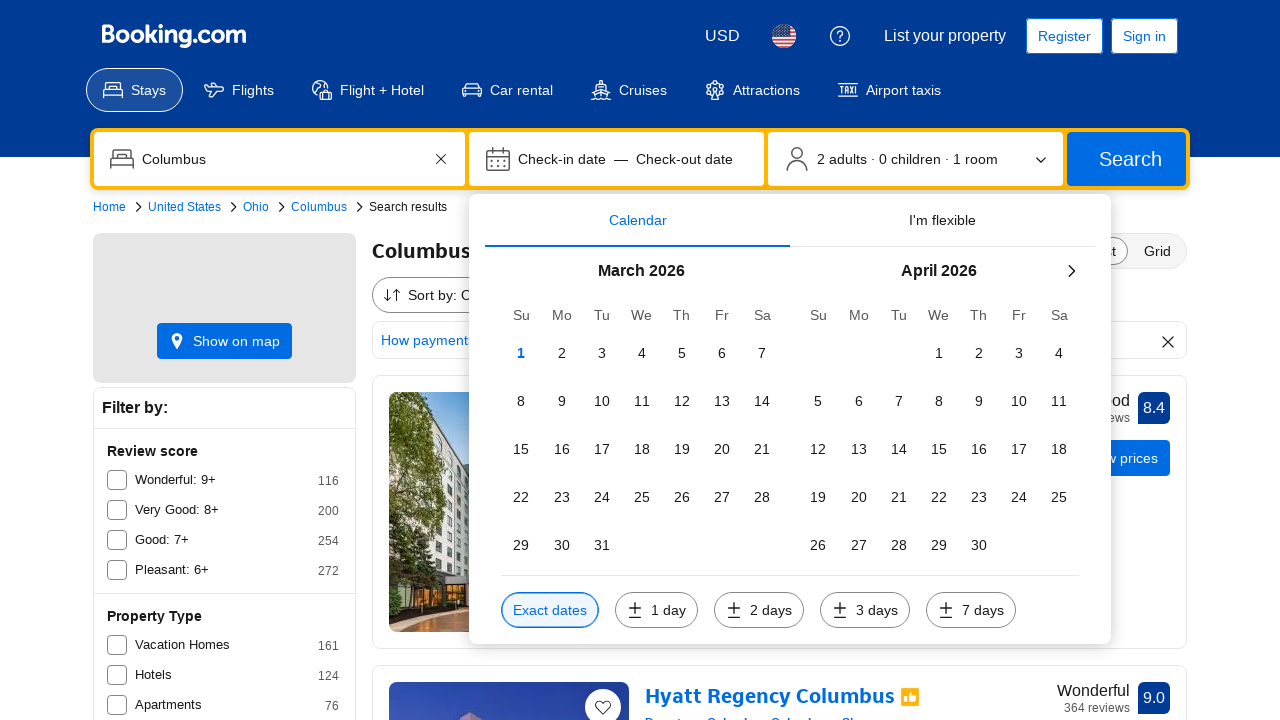

Property cards loaded
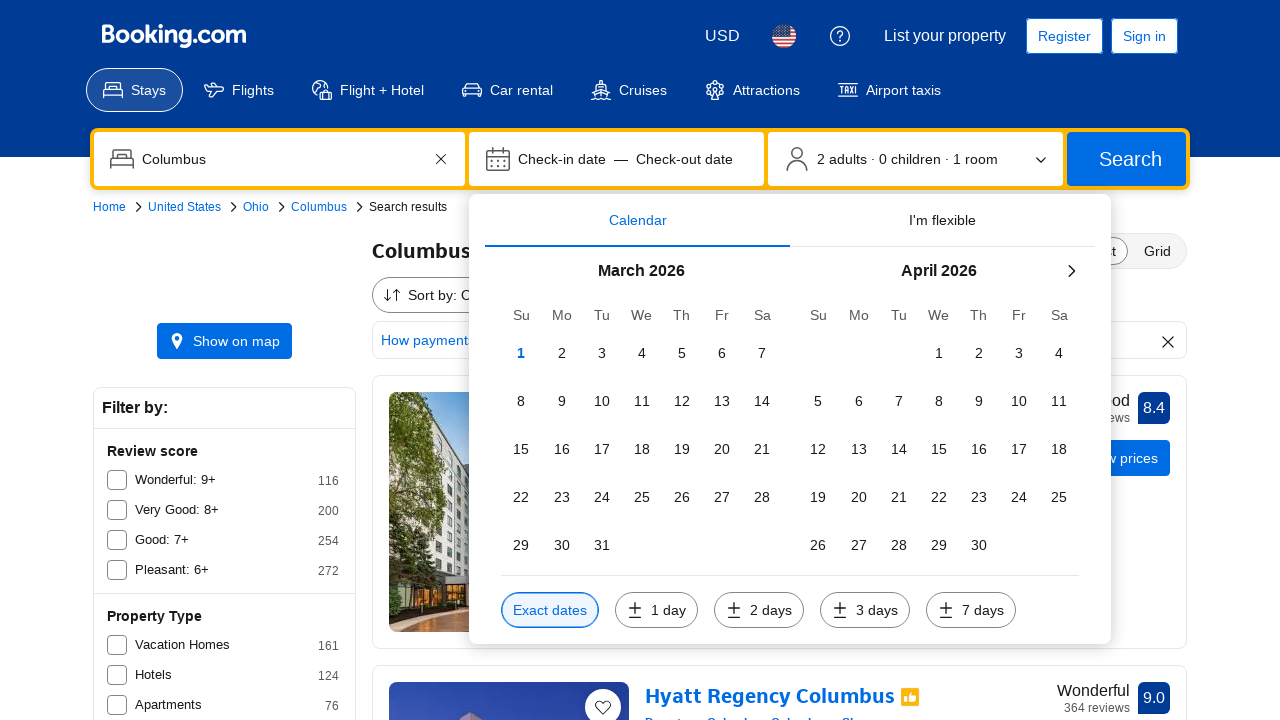

Located 10th hotel property card
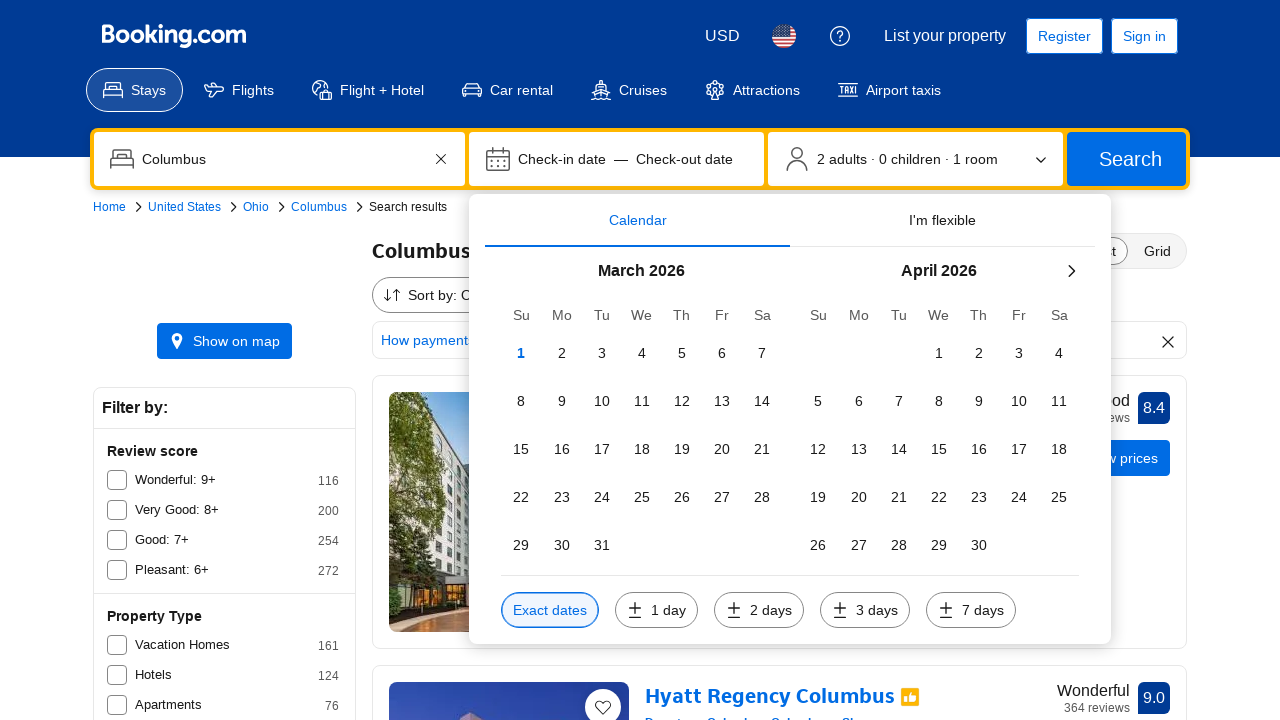

Scrolled 10th hotel property card into view
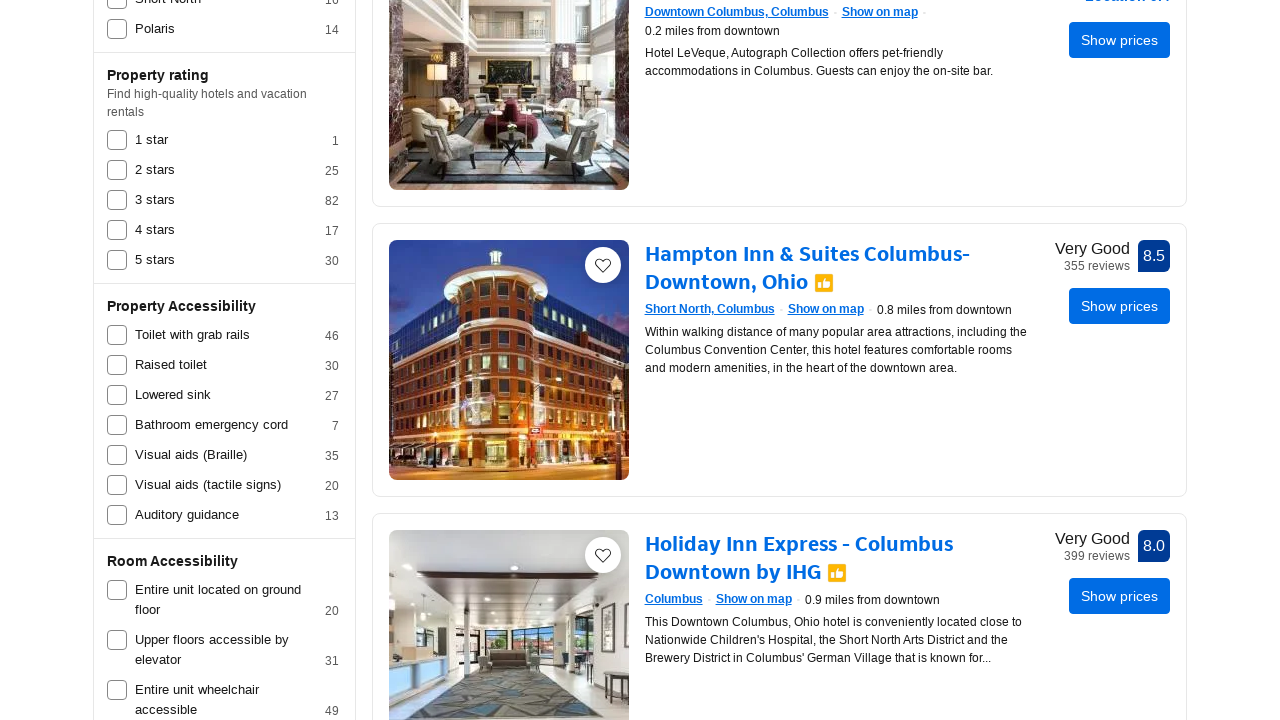

Changed 10th hotel card background color to green
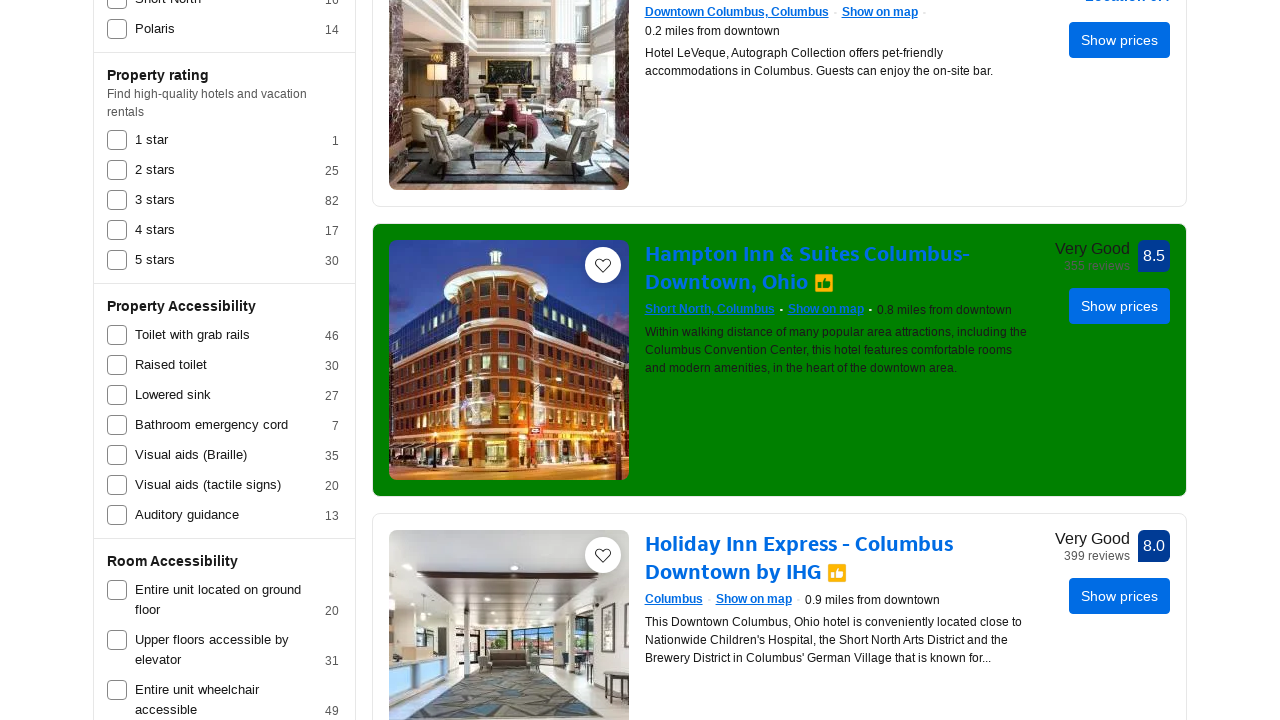

Located title element of 10th hotel
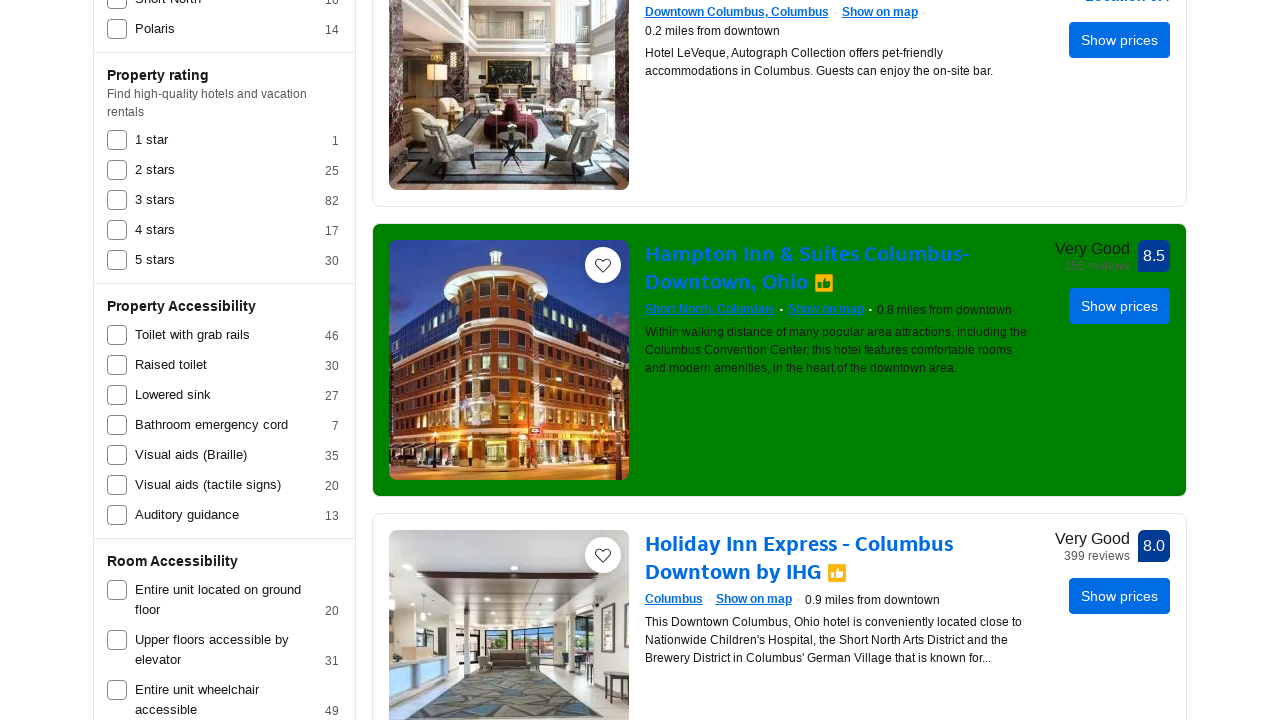

Changed hotel title text color to red
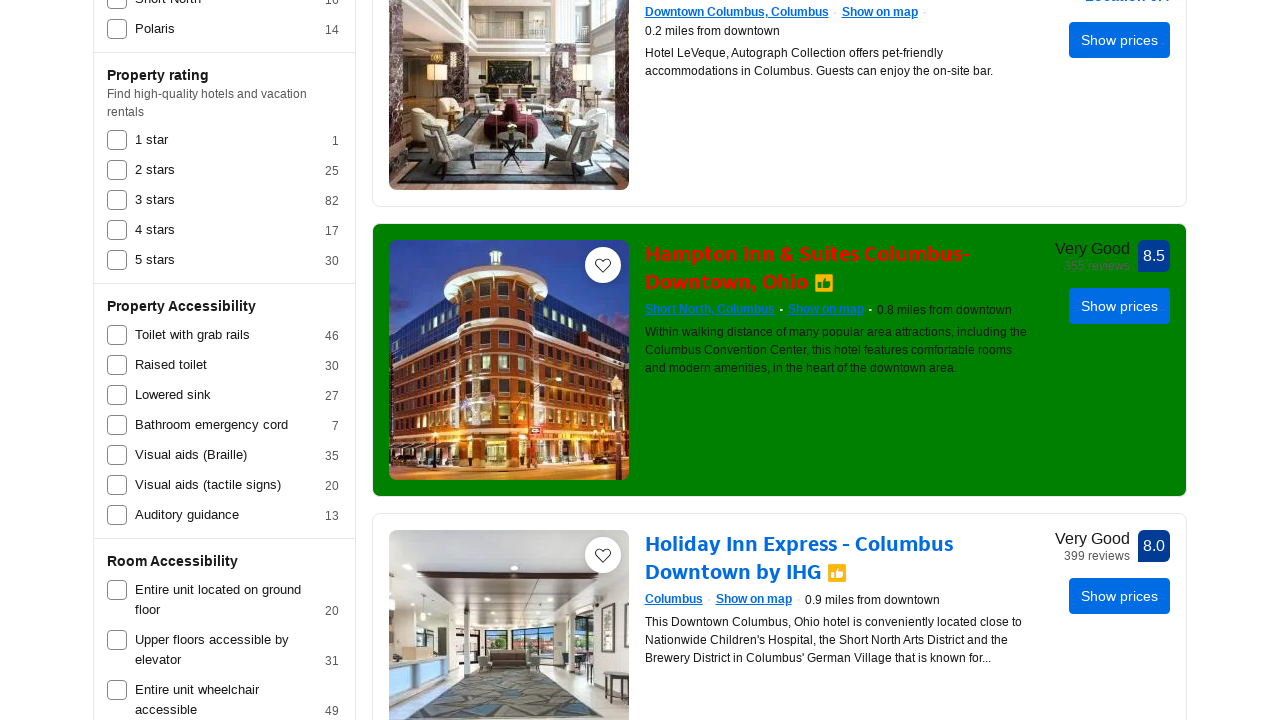

Retrieved style attribute from title element
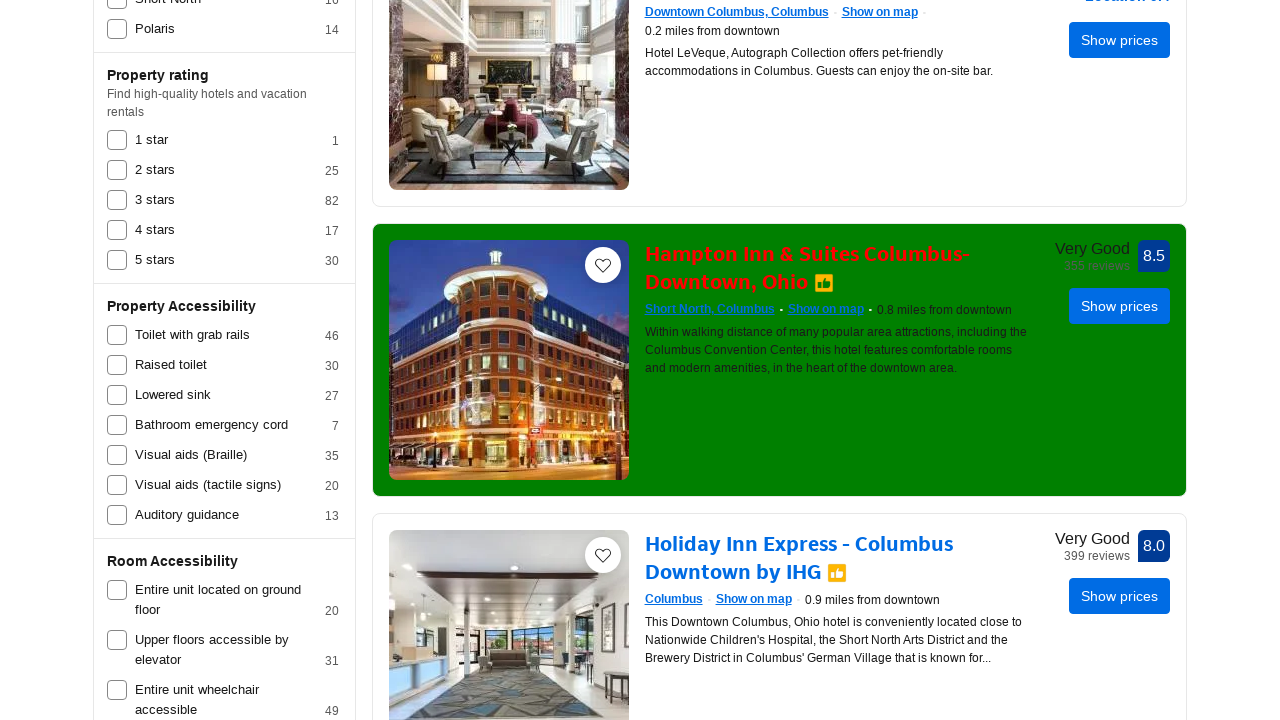

Verified title color is red
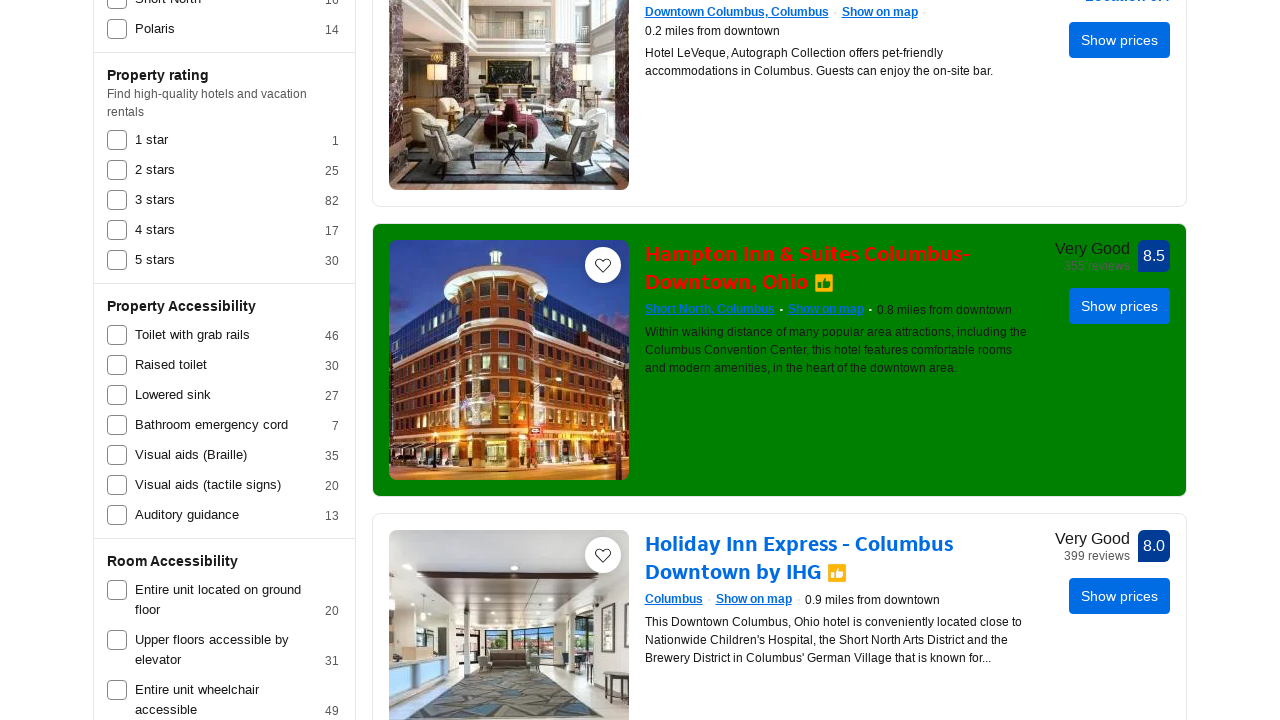

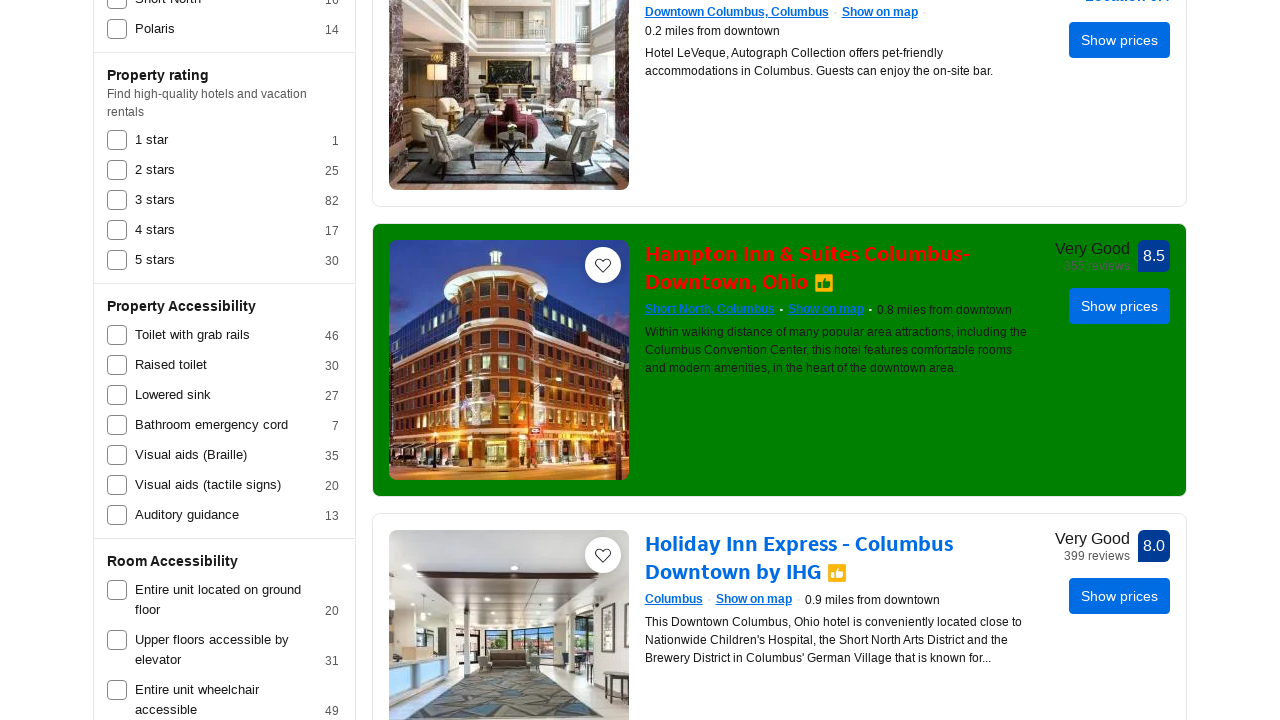